Tests JavaScript prompt alert functionality by clicking a button to trigger a prompt, entering text into the alert, accepting it, and verifying the result text is displayed correctly.

Starting URL: https://the-internet.herokuapp.com/javascript_alerts

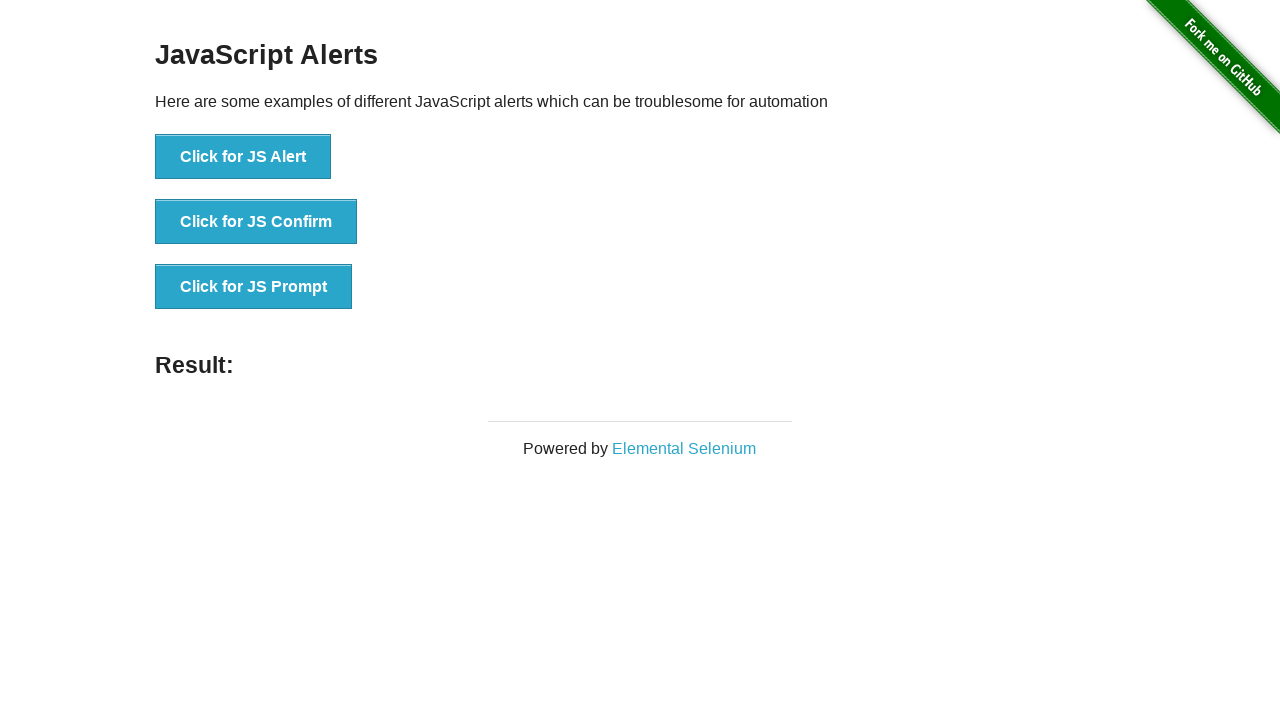

Clicked the button to trigger JS Prompt dialog at (254, 287) on xpath=//button[normalize-space()='Click for JS Prompt']
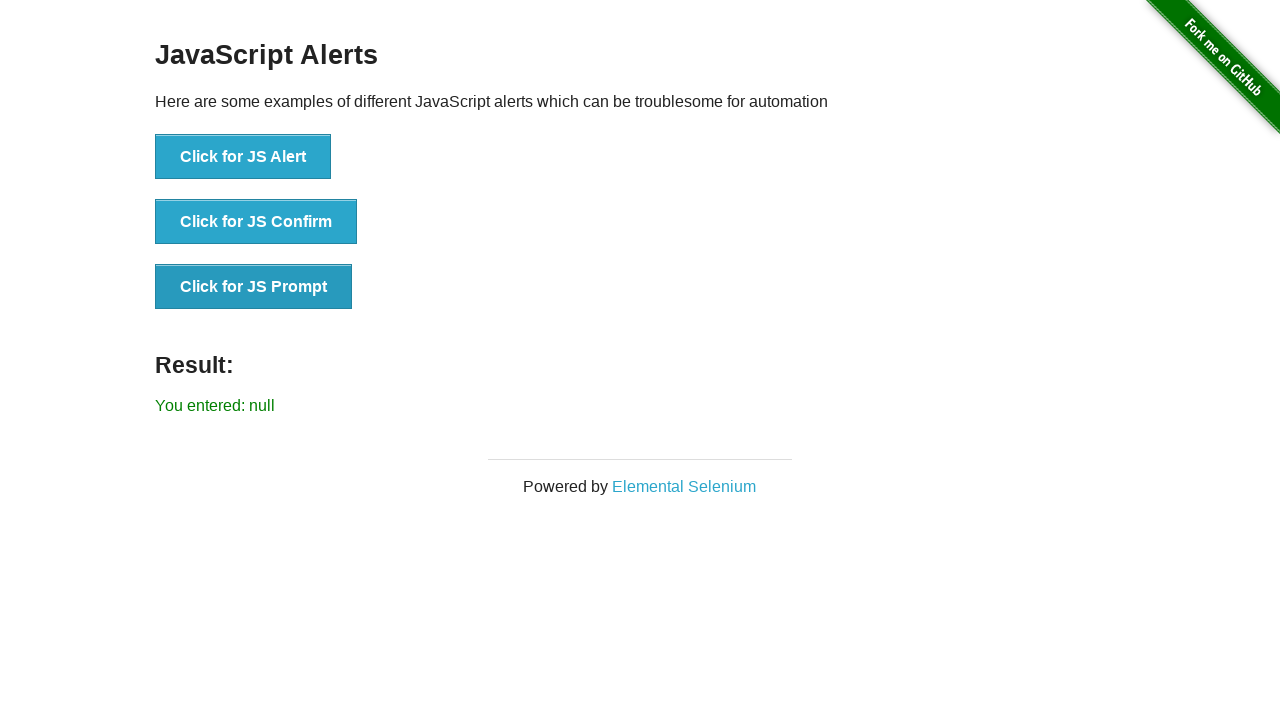

Set up dialog handler to accept prompt with text 'welcome'
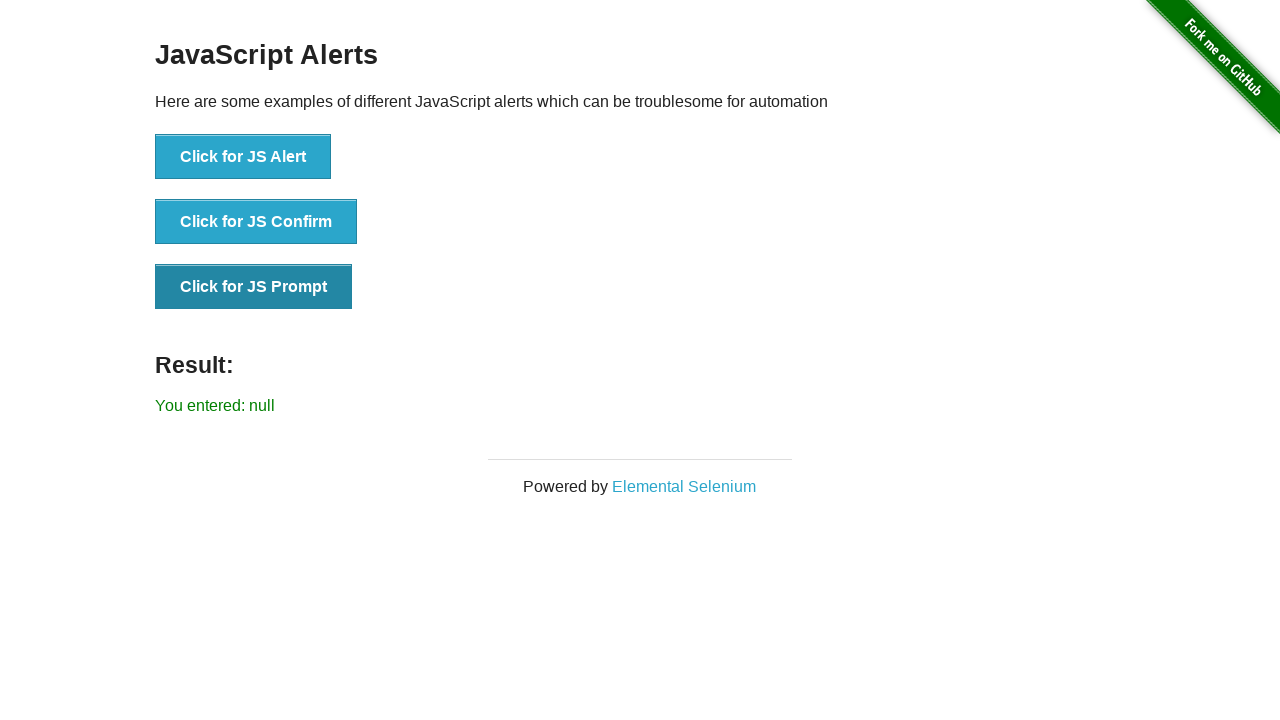

Clicked button again to trigger the JS Prompt dialog at (254, 287) on xpath=//button[normalize-space()='Click for JS Prompt']
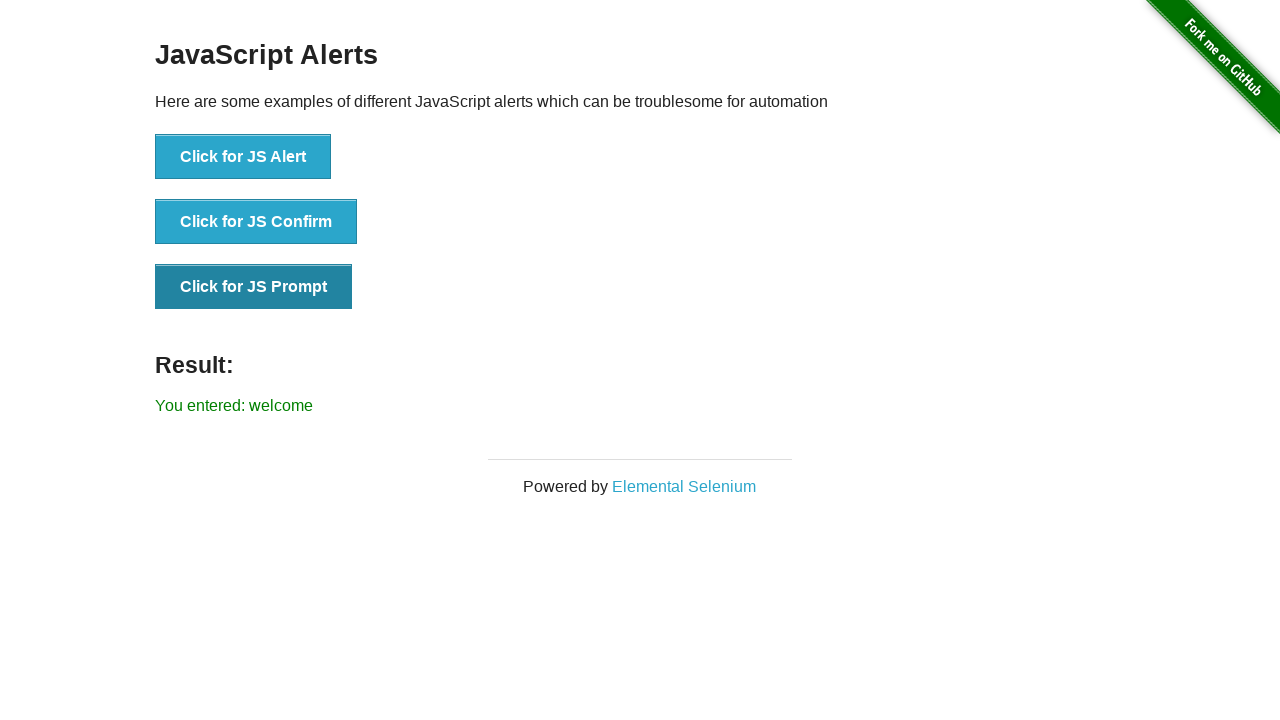

Result text element loaded and became visible
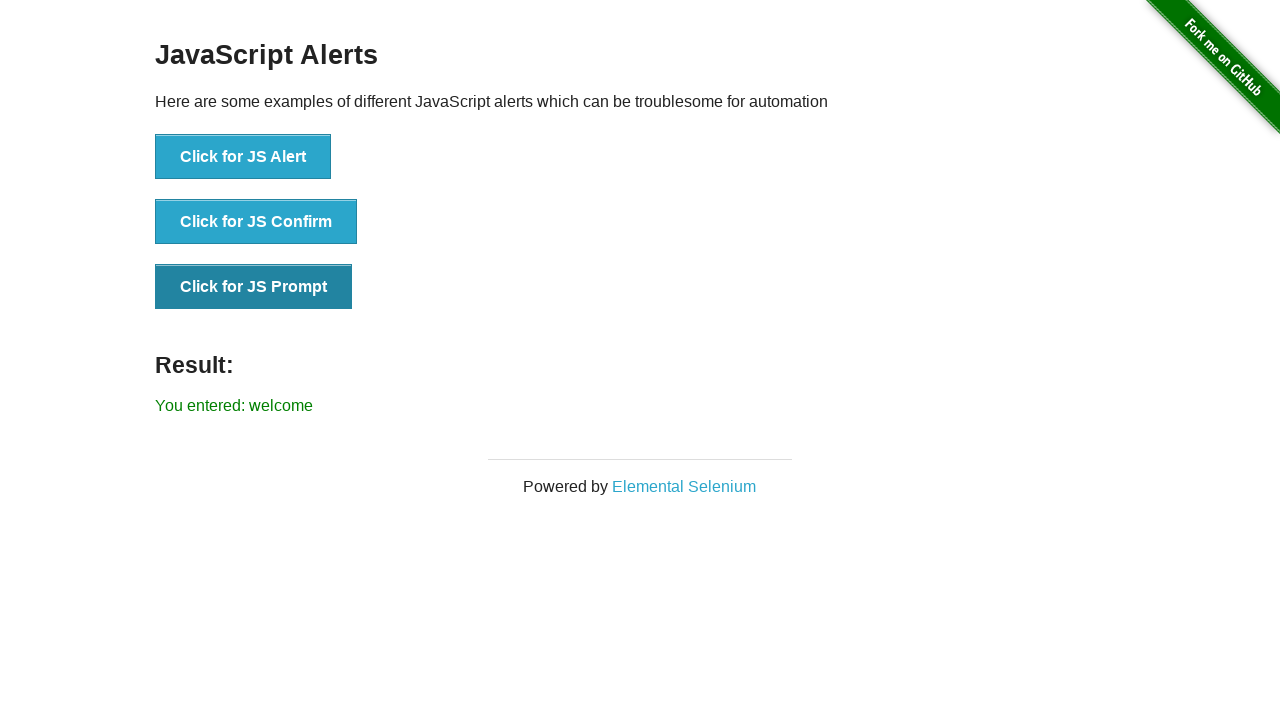

Retrieved result text content
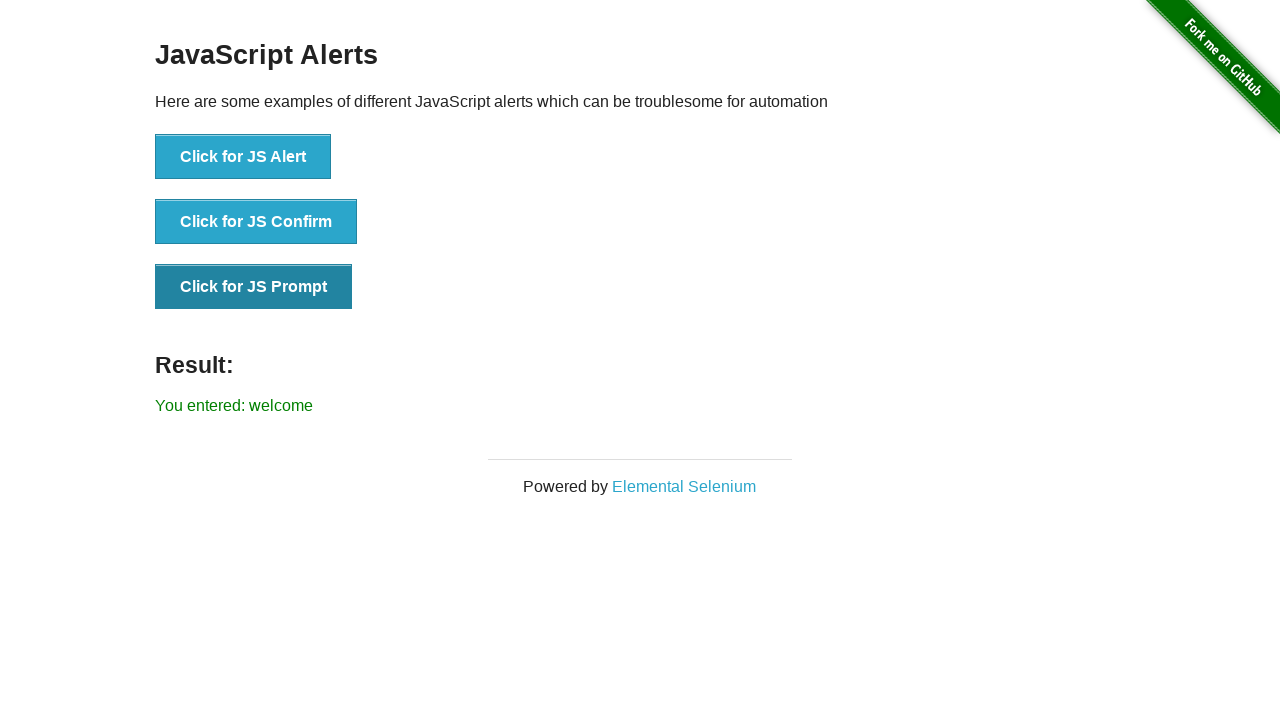

Verified result text equals 'You entered: welcome'
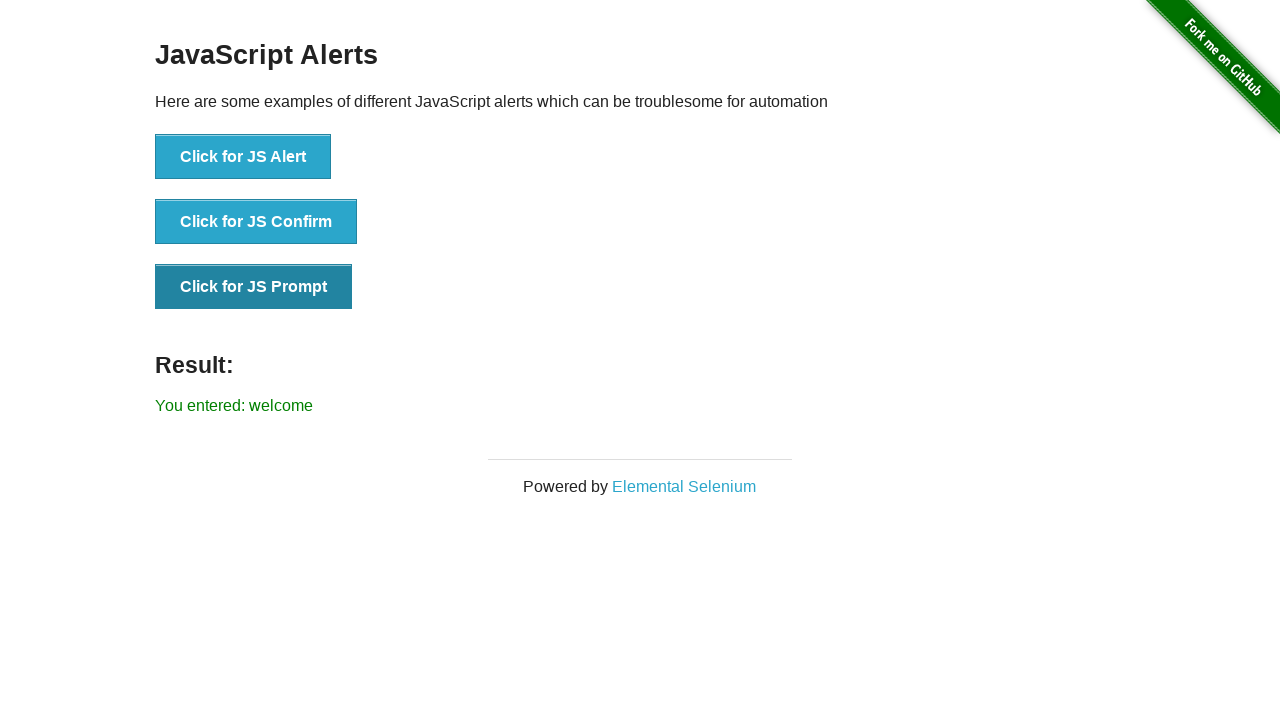

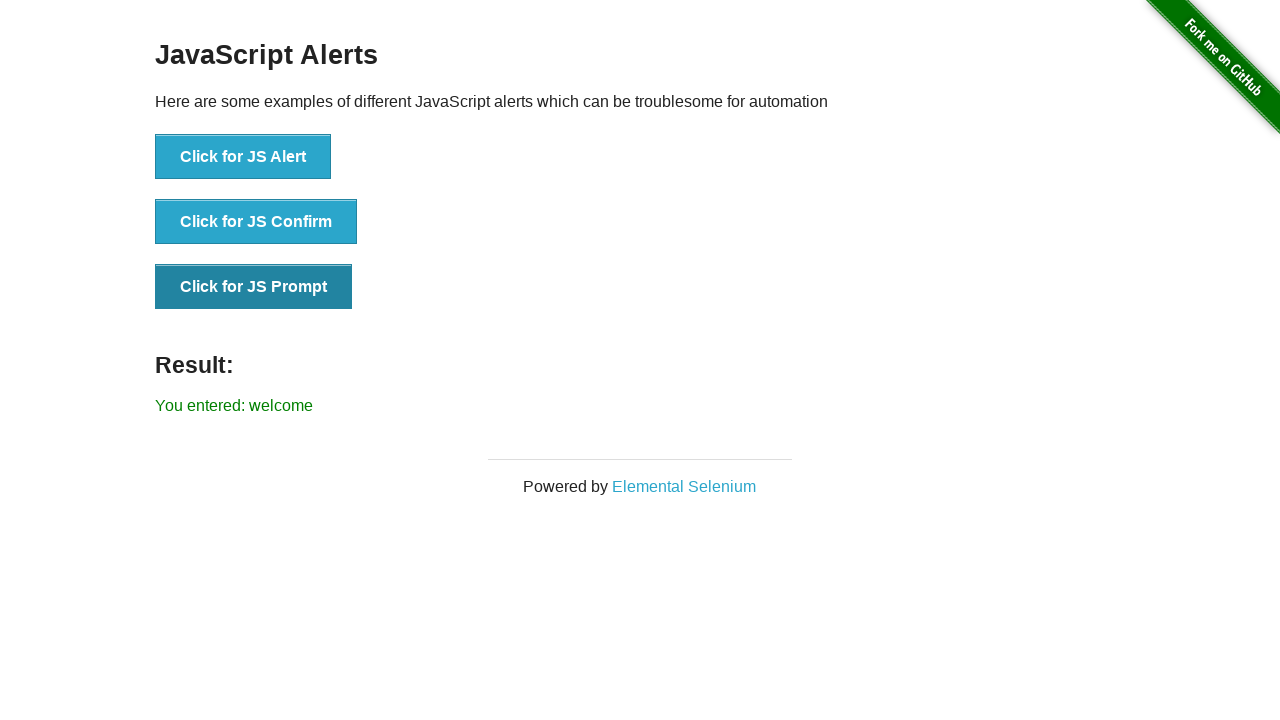